Tests explicit wait functionality by waiting for a price to change to $100, then clicking a booking button, calculating a mathematical formula based on a displayed value, filling in the answer, and submitting.

Starting URL: http://suninjuly.github.io/explicit_wait2.html

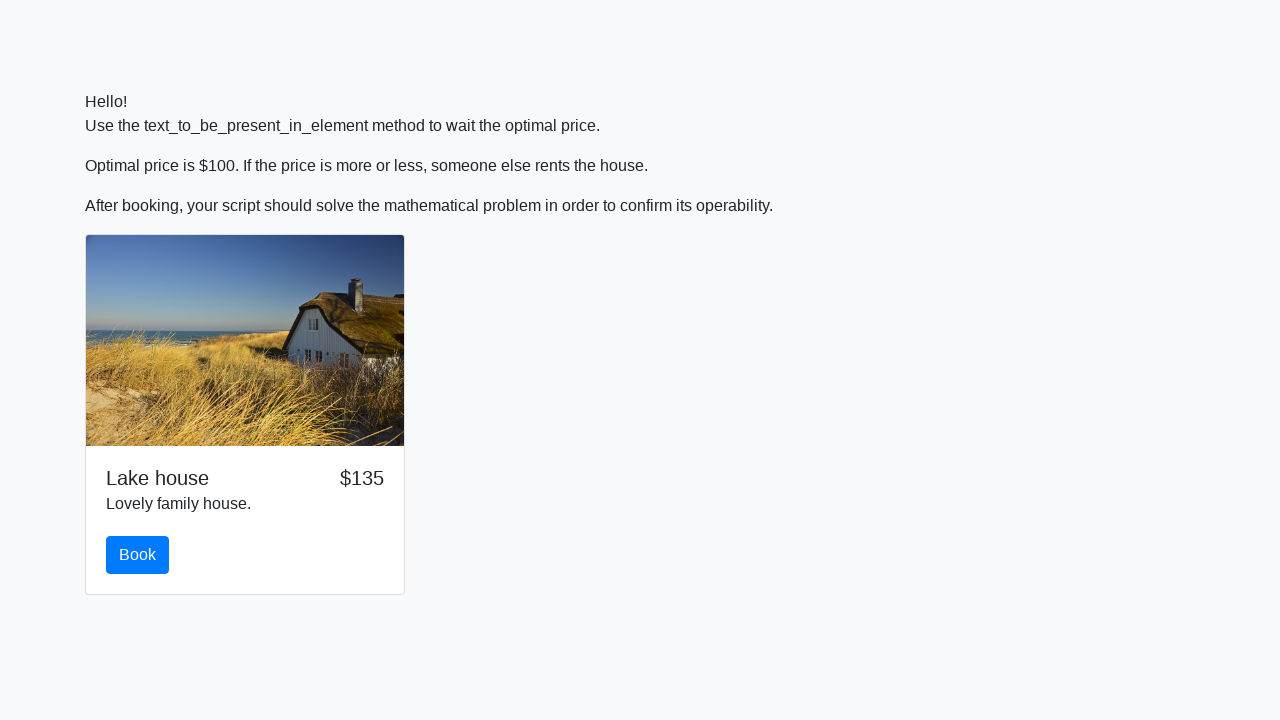

Waited for price to change to $100
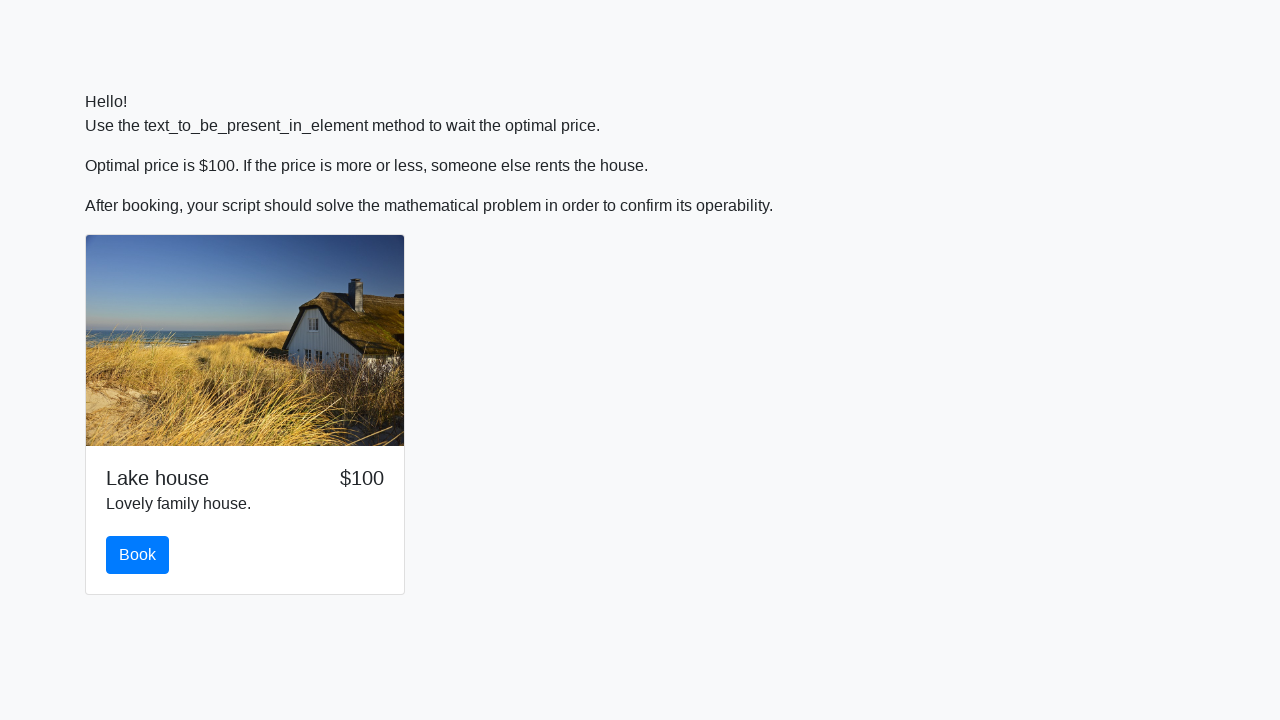

Clicked the booking button at (138, 555) on button#book
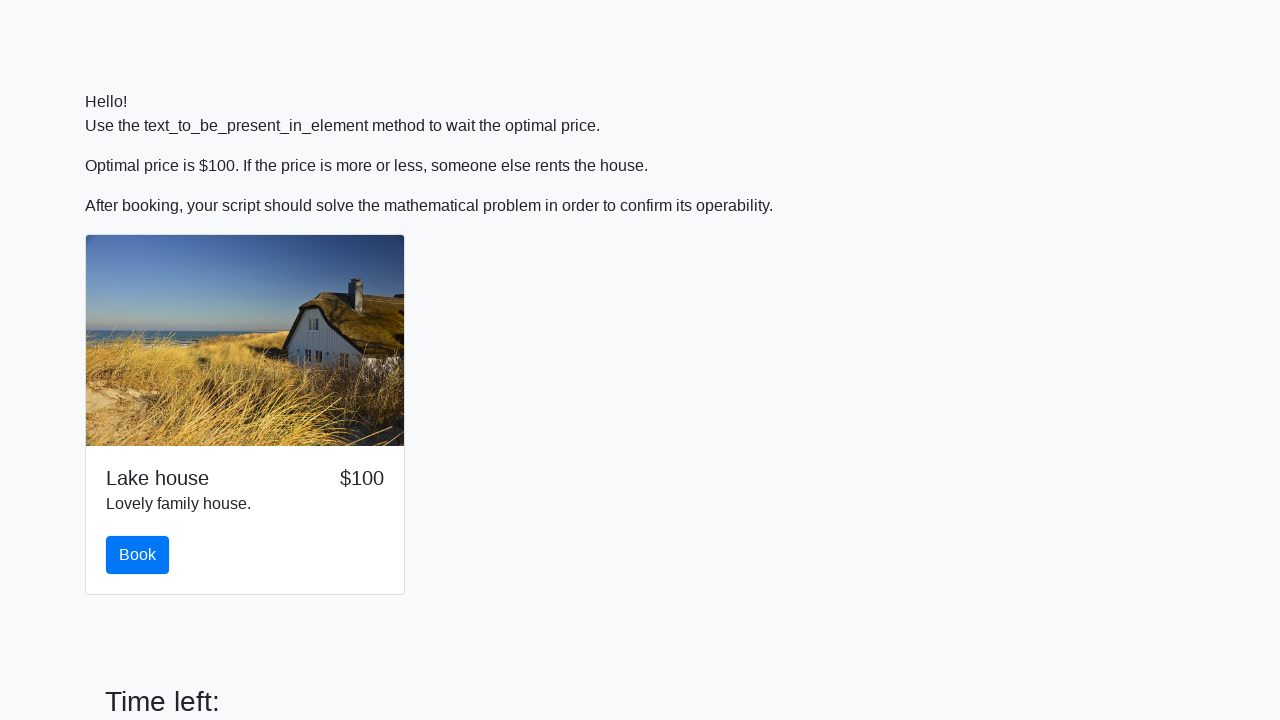

Retrieved the displayed input value
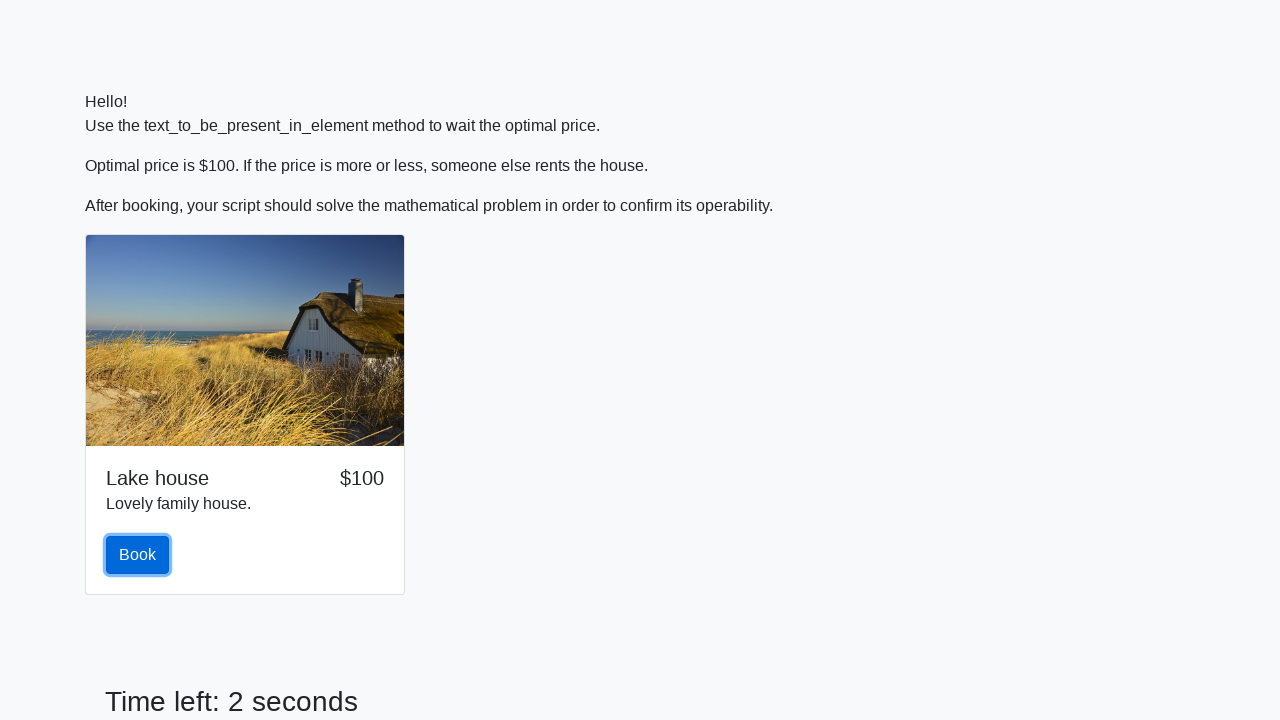

Calculated mathematical formula: log(abs(12*sin(438))) = 2.4527676641064633
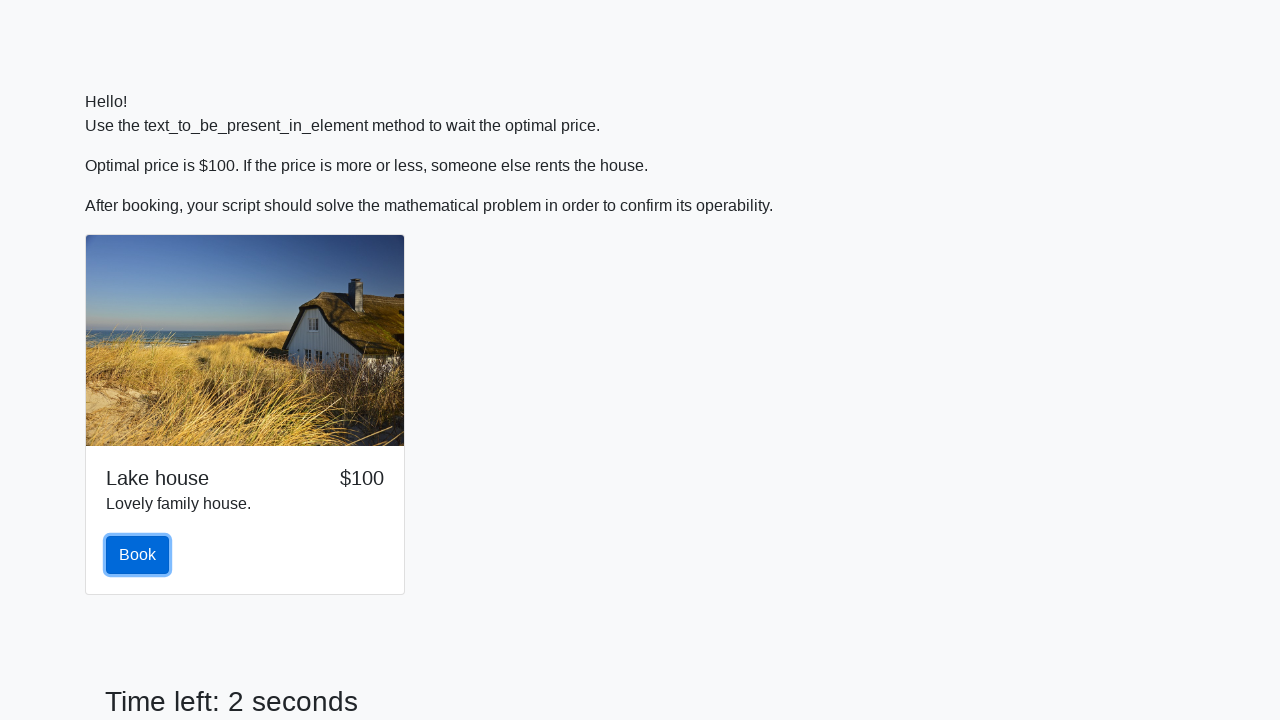

Filled answer field with calculated result on input#answer
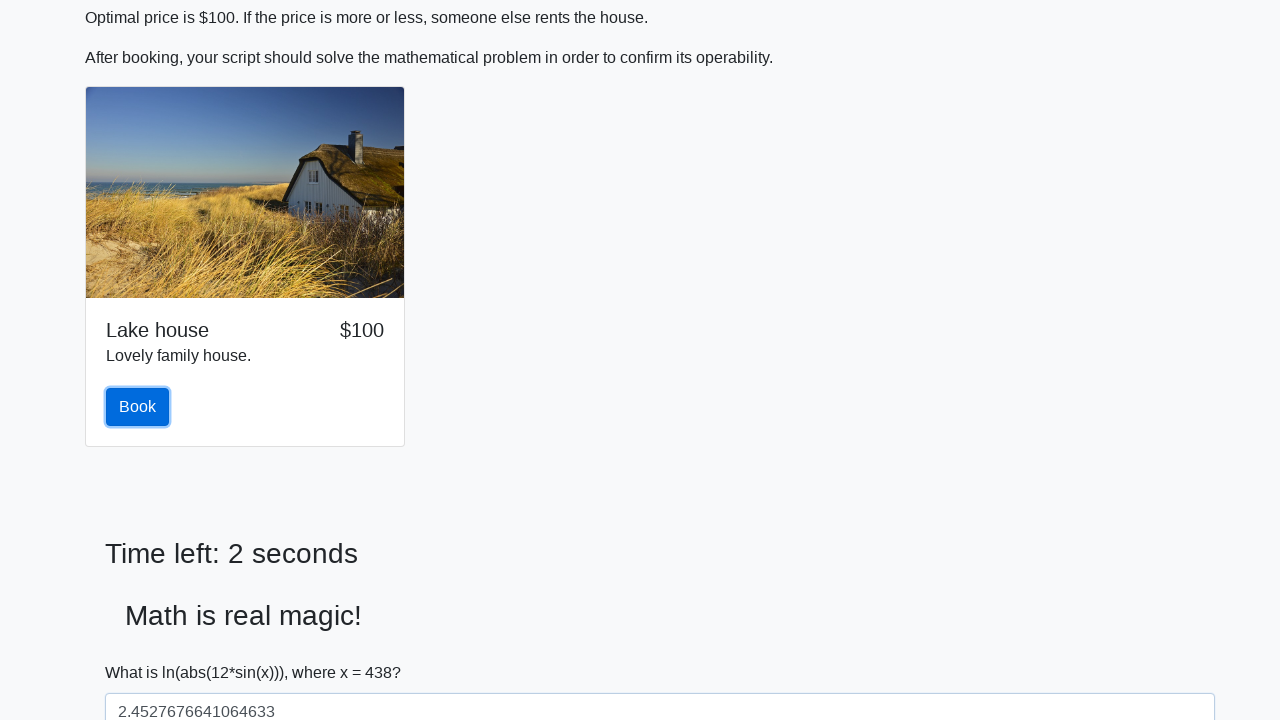

Clicked the solve button to submit answer at (143, 651) on button#solve
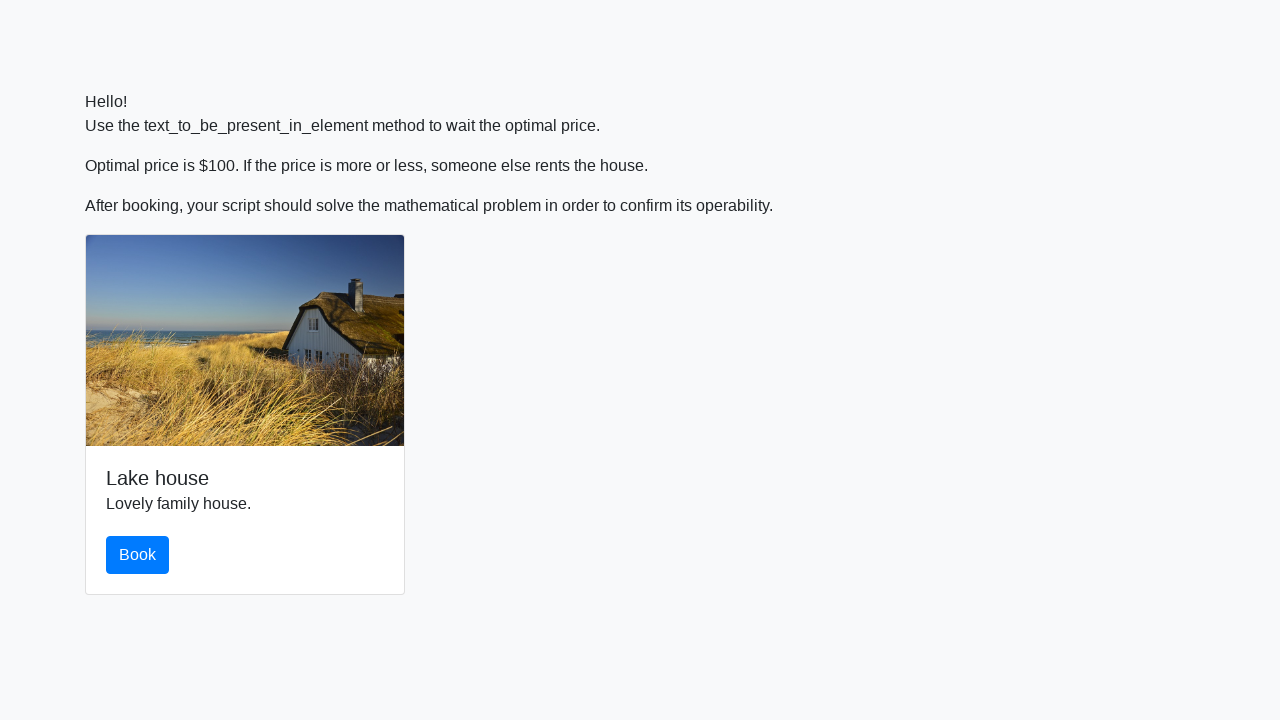

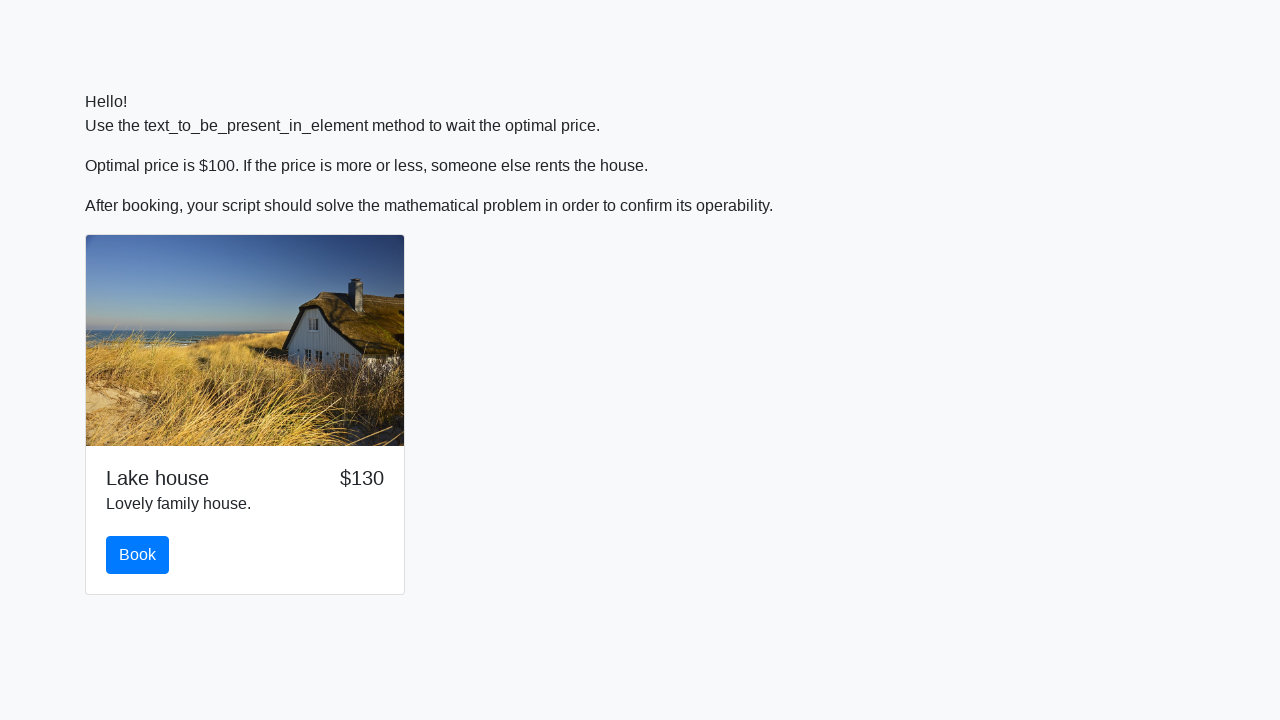